Tests window handling functionality by clicking a button that opens a new window, switching between windows, and verifying titles

Starting URL: https://rahulshettyacademy.com/AutomationPractice/

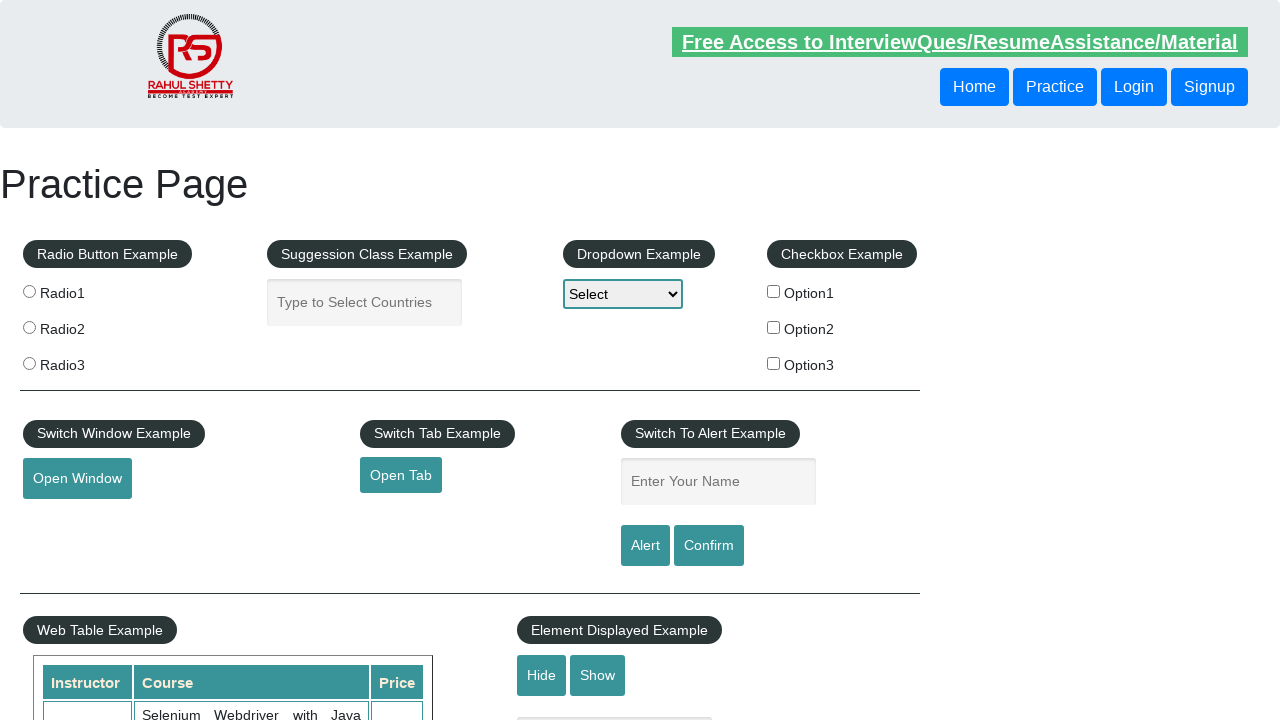

Clicked button to open new window at (77, 479) on #openwindow
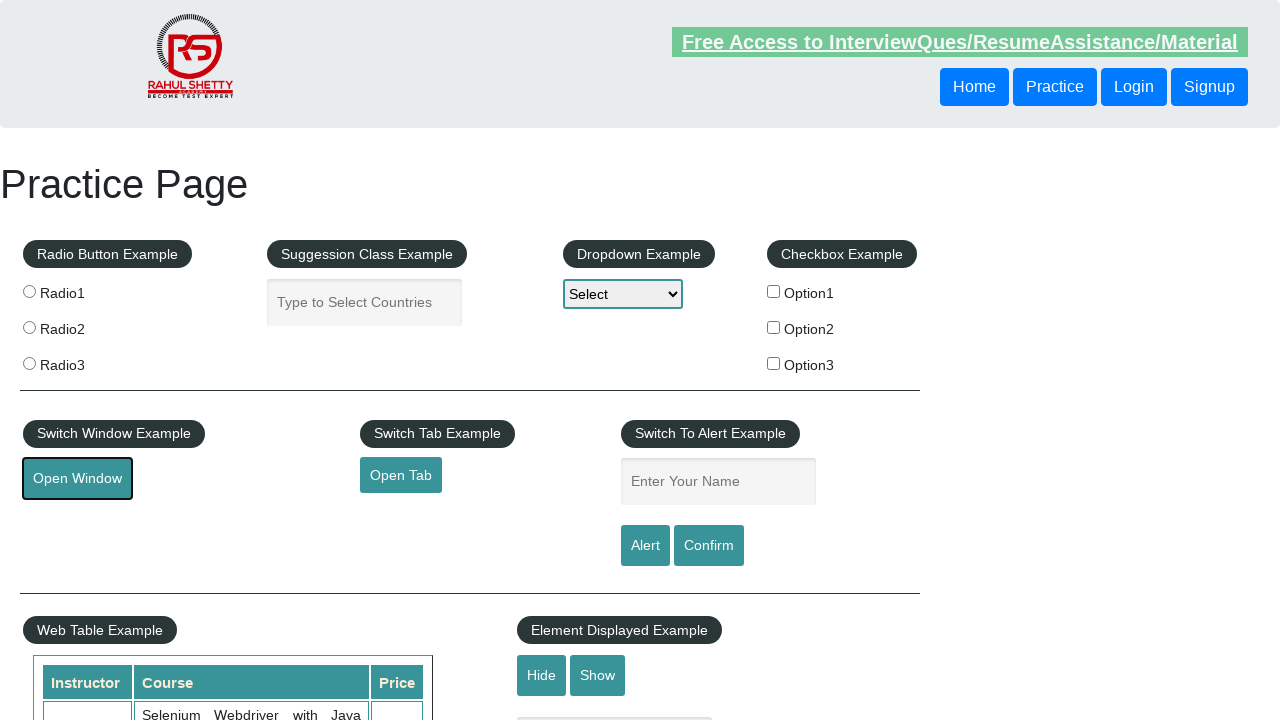

New window opened and captured
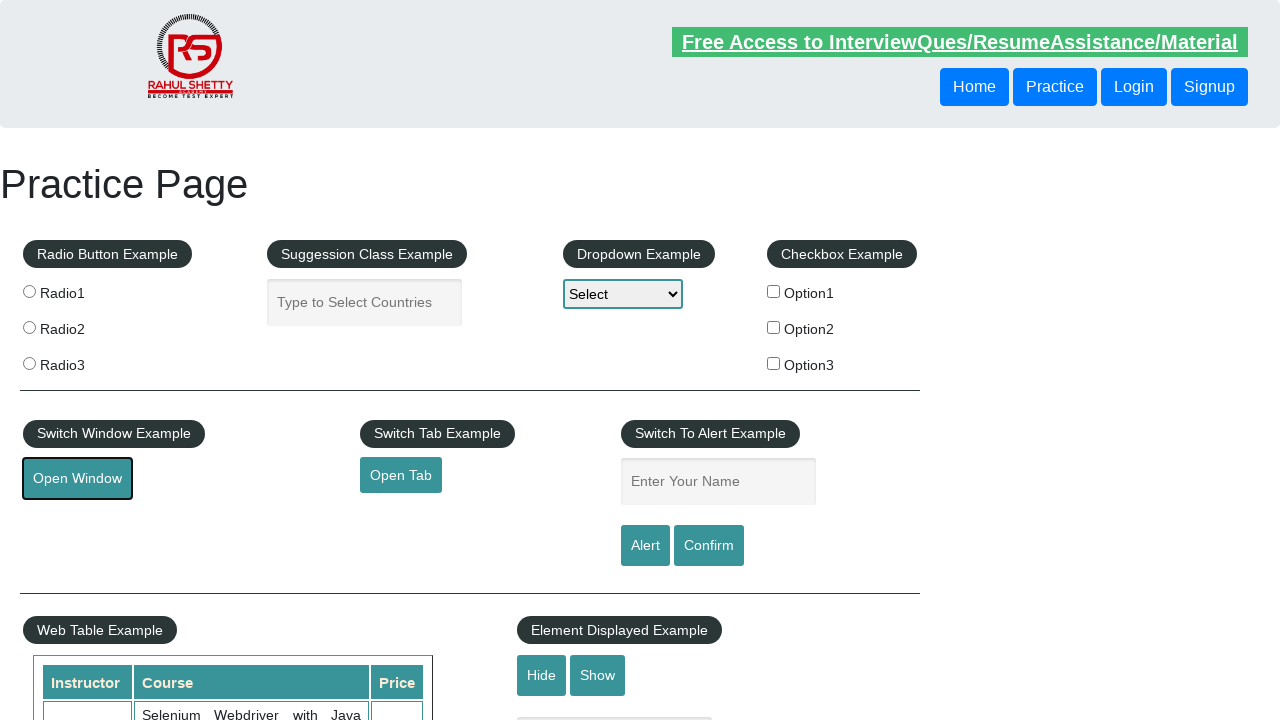

Retrieved original window title: Practice Page
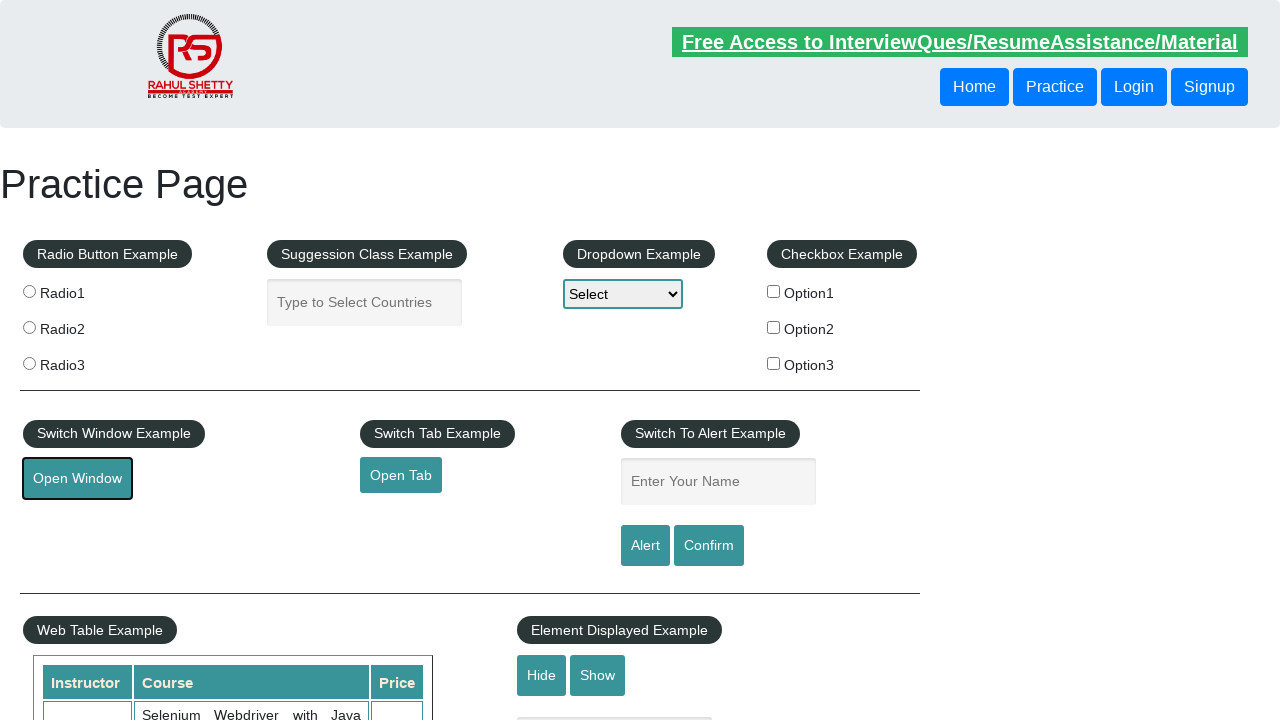

Retrieved new window title: QAClick Academy - A Testing Academy to Learn, Earn and Shine
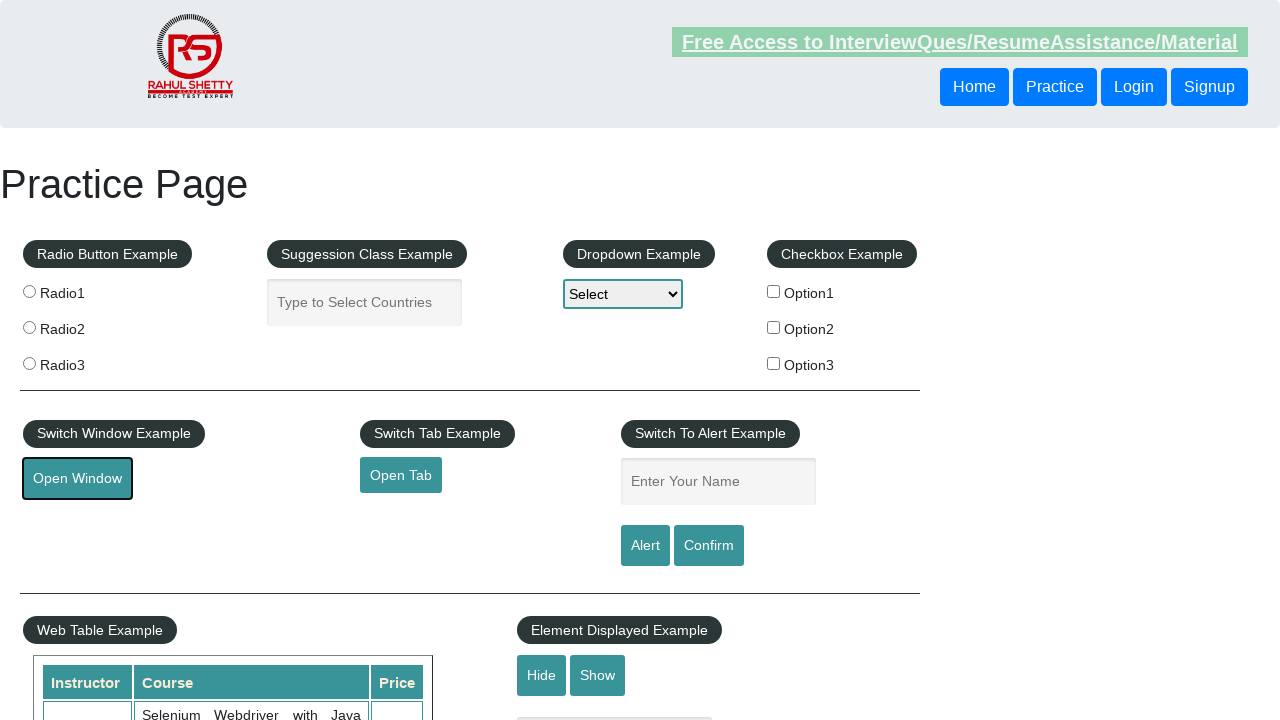

Closed the new window
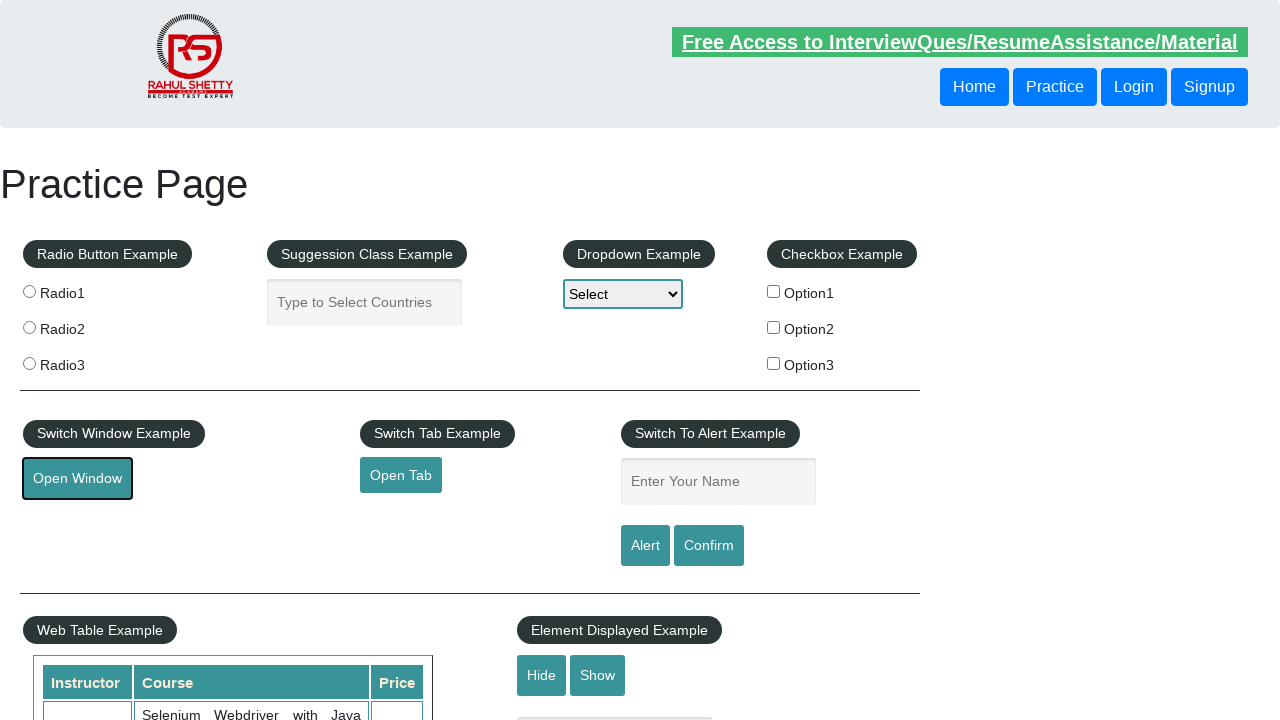

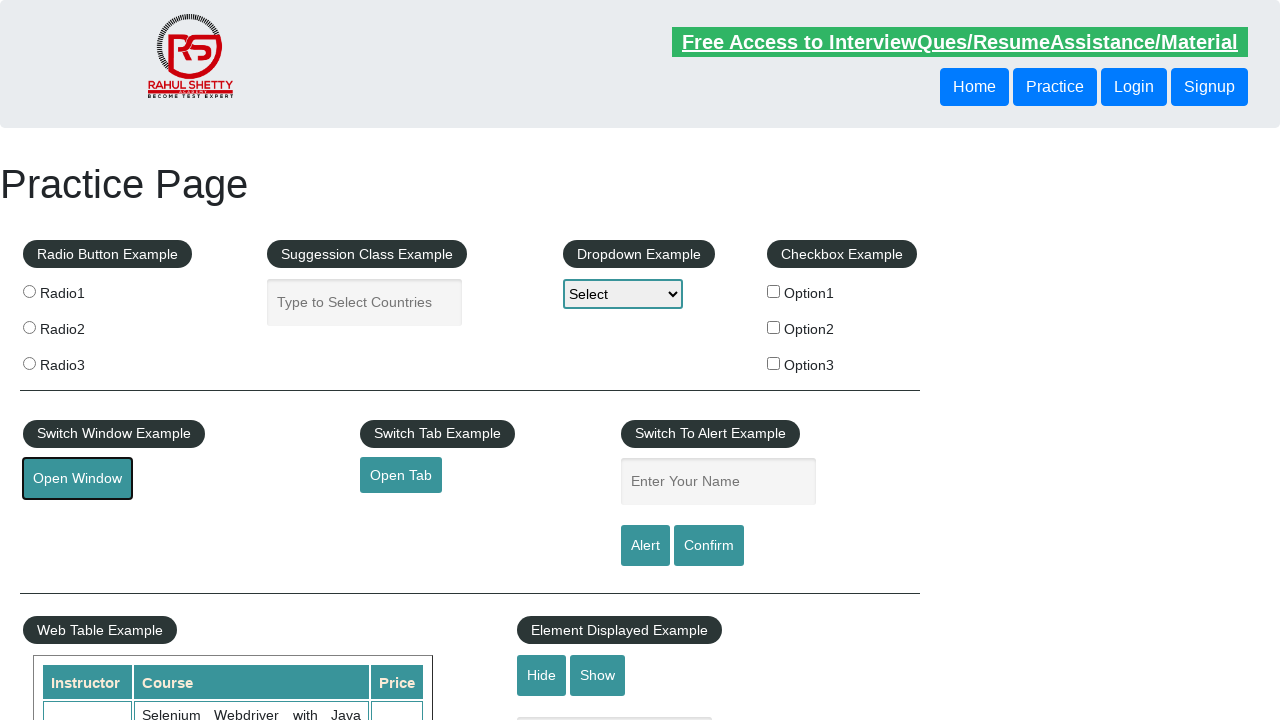